Tests JavaScript alert box functionality by clicking a button and handling the alert dialog that appears

Starting URL: https://www.lambdatest.com/selenium-playground/javascript-alert-box-demo

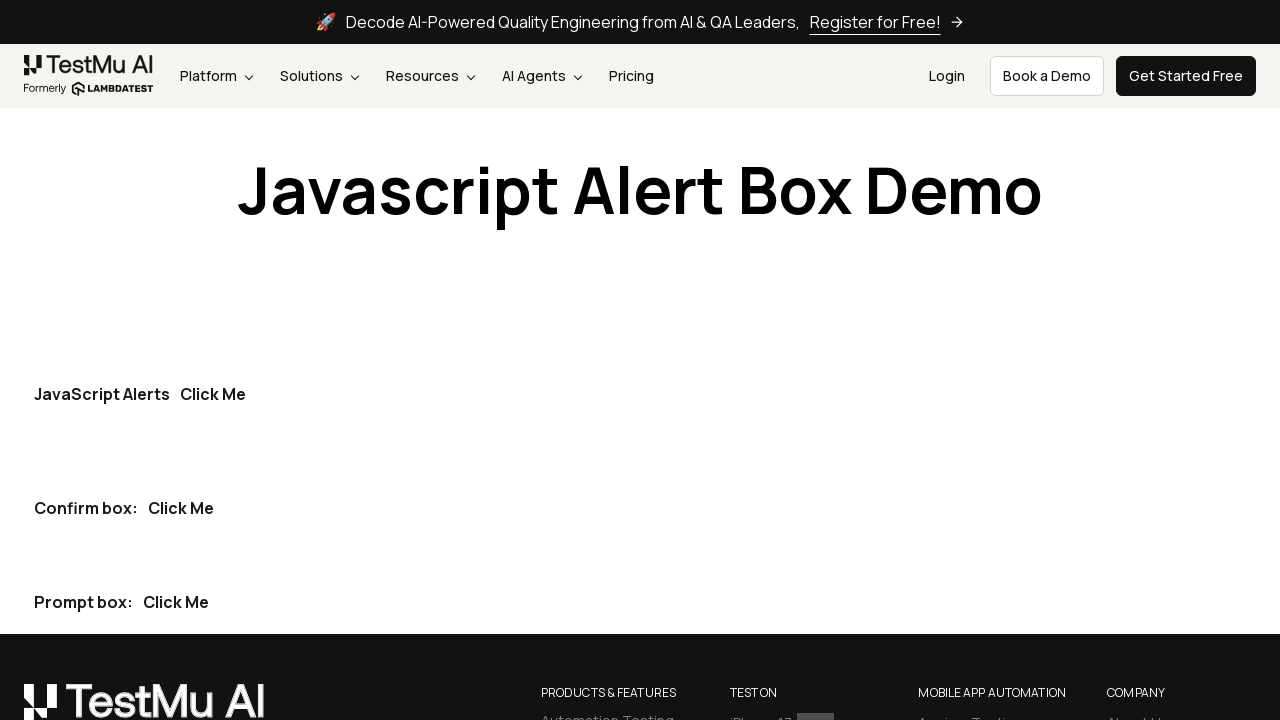

Set up dialog handler to automatically accept alerts
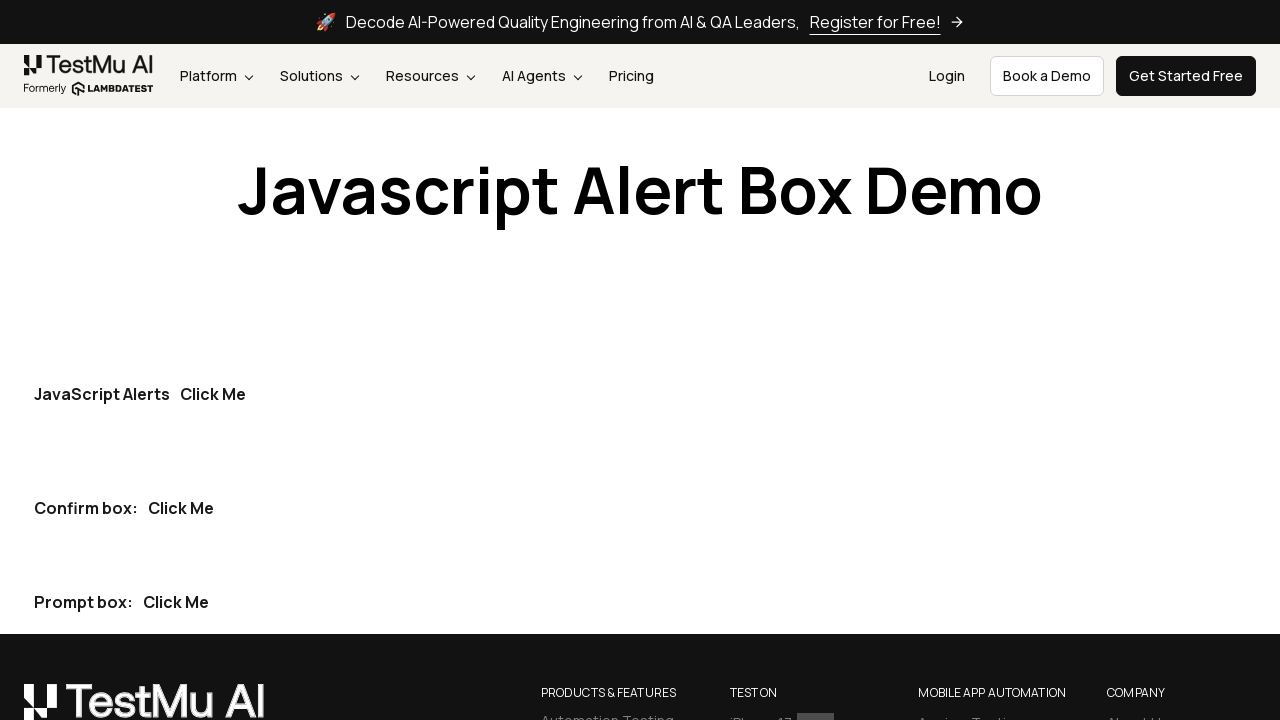

Clicked the first 'Click Me' button to trigger JavaScript alert at (213, 394) on internal:role=button[name="Click Me"i] >> nth=0
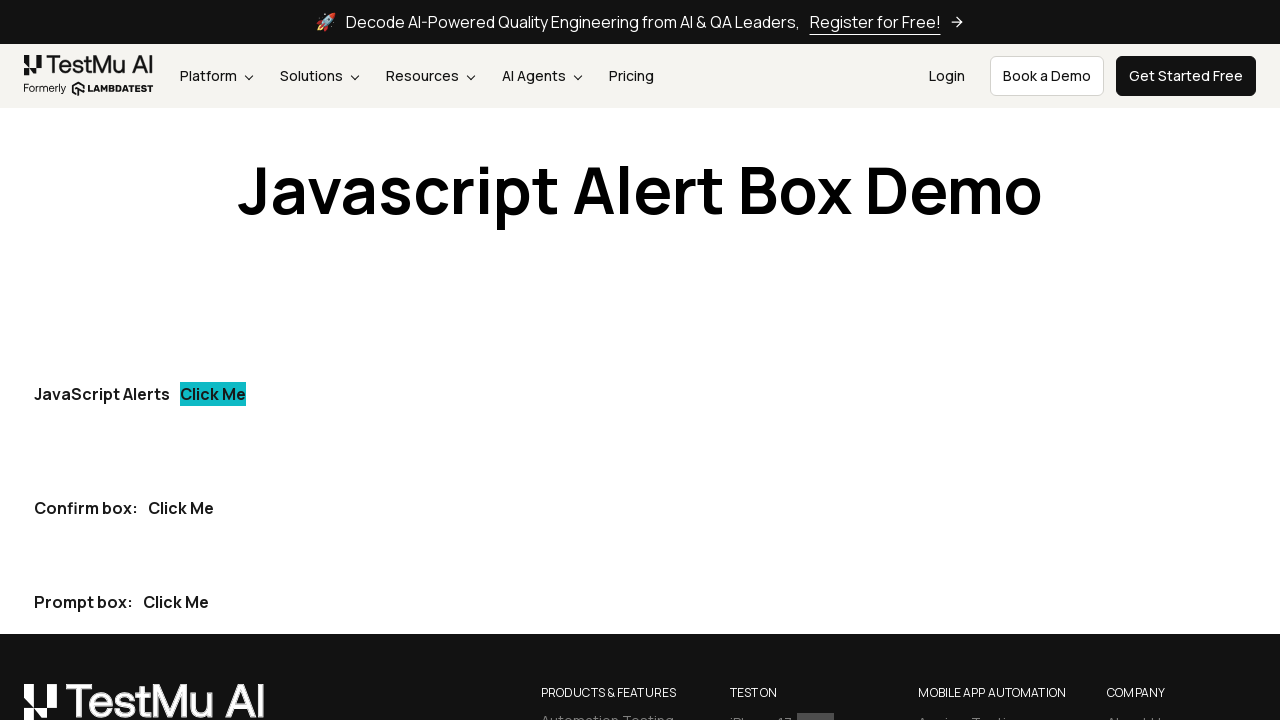

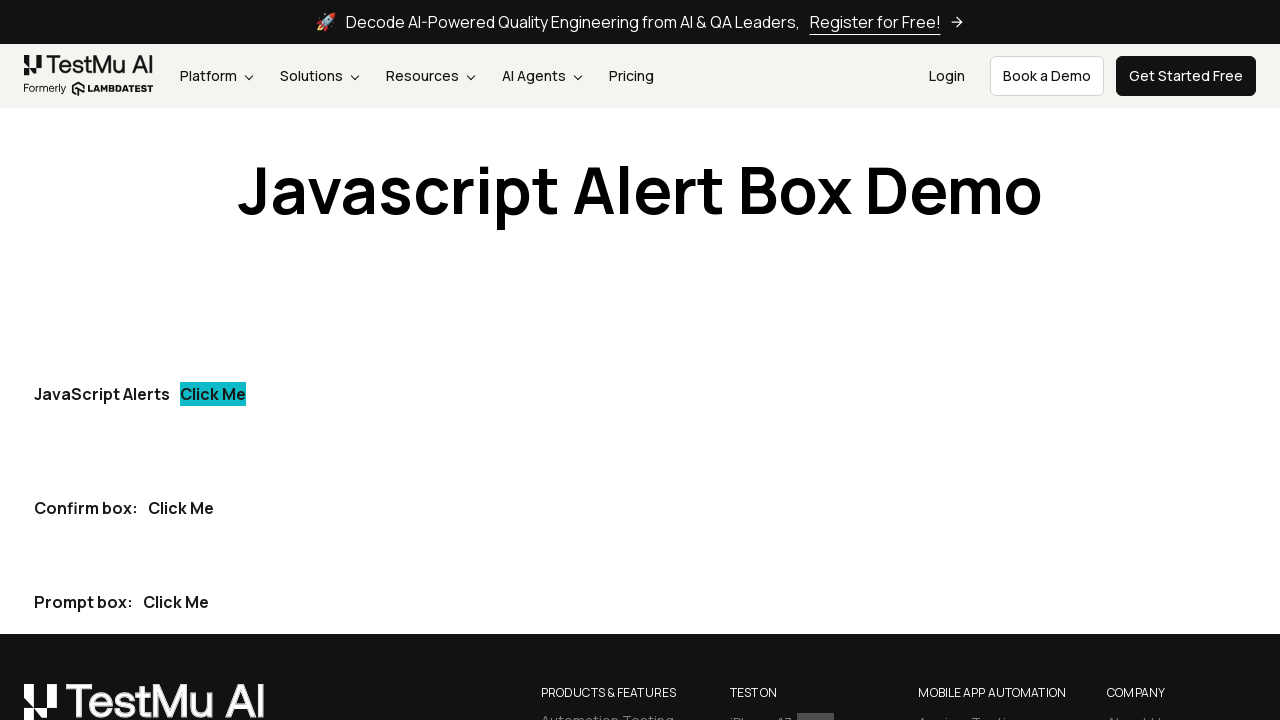